Tests navigation from the home page to the Register page by clicking "Get Started" button and then the Register link, verifying the Register page is displayed.

Starting URL: https://dsportalapp.herokuapp.com/

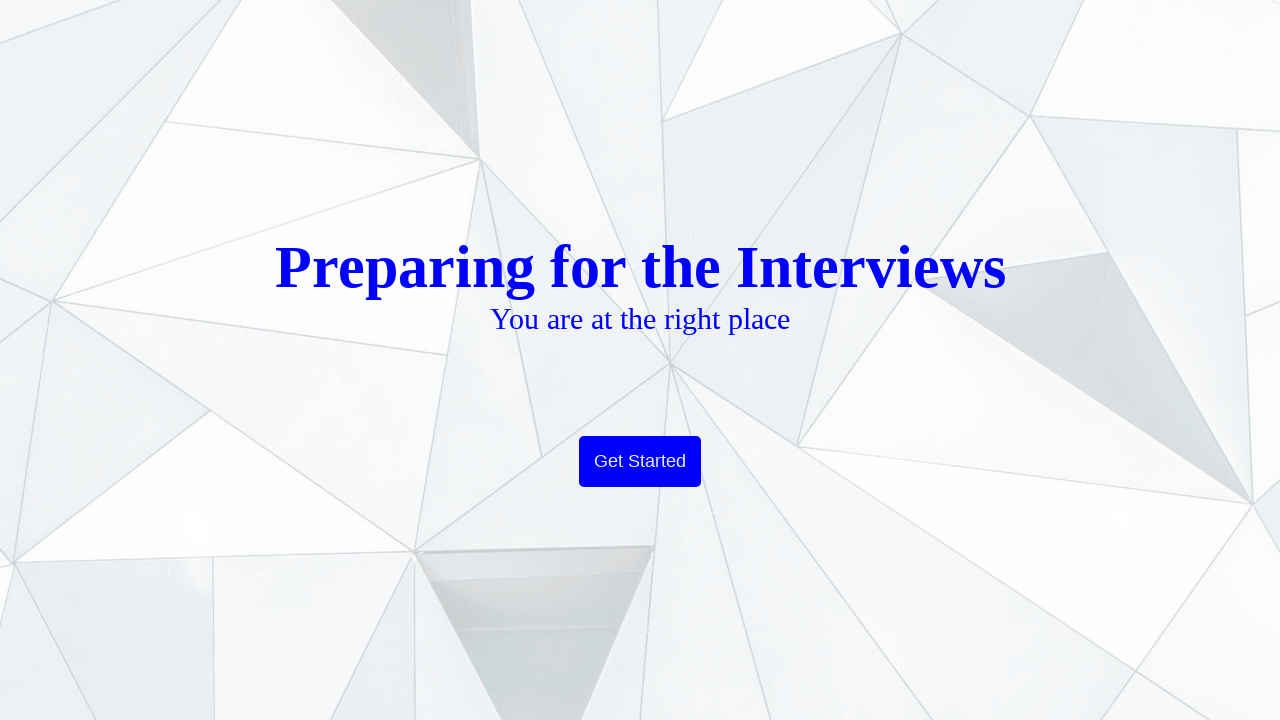

Clicked 'Get Started' button on landing page at (640, 462) on xpath=//button[text()='Get Started']
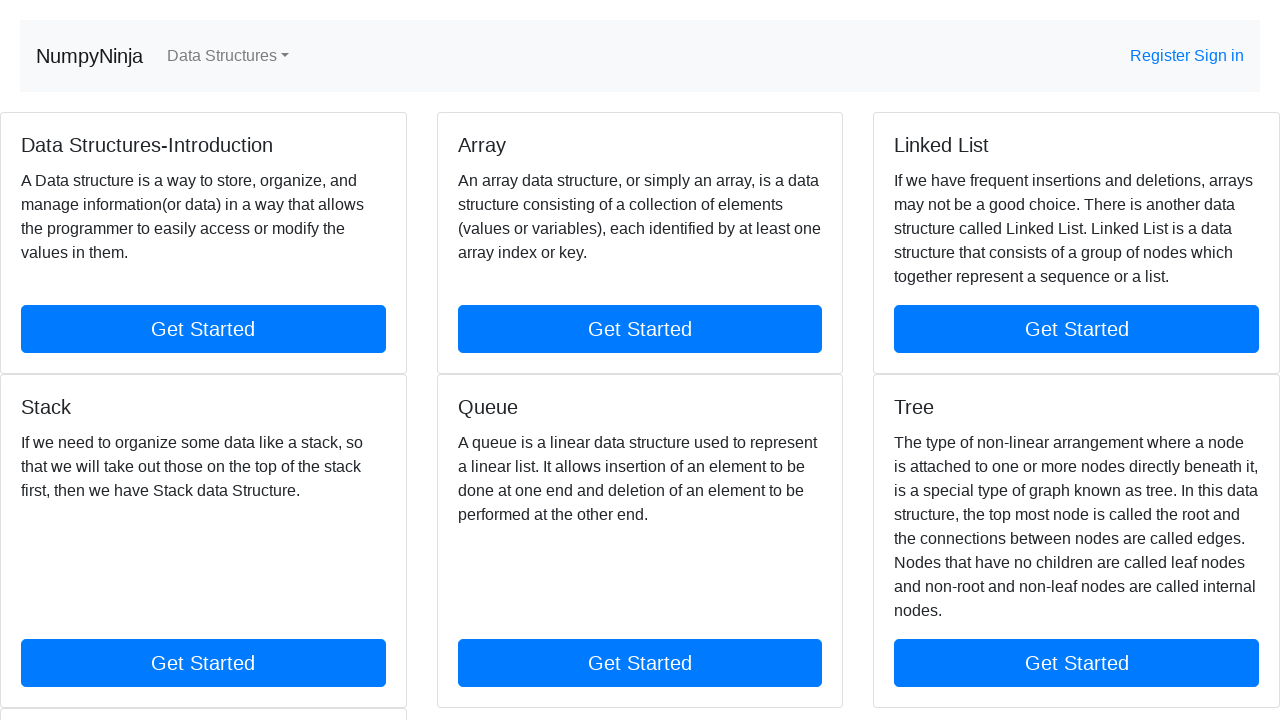

Clicked Register link in navigation at (1162, 56) on xpath=//a[contains(@href, 'register')]
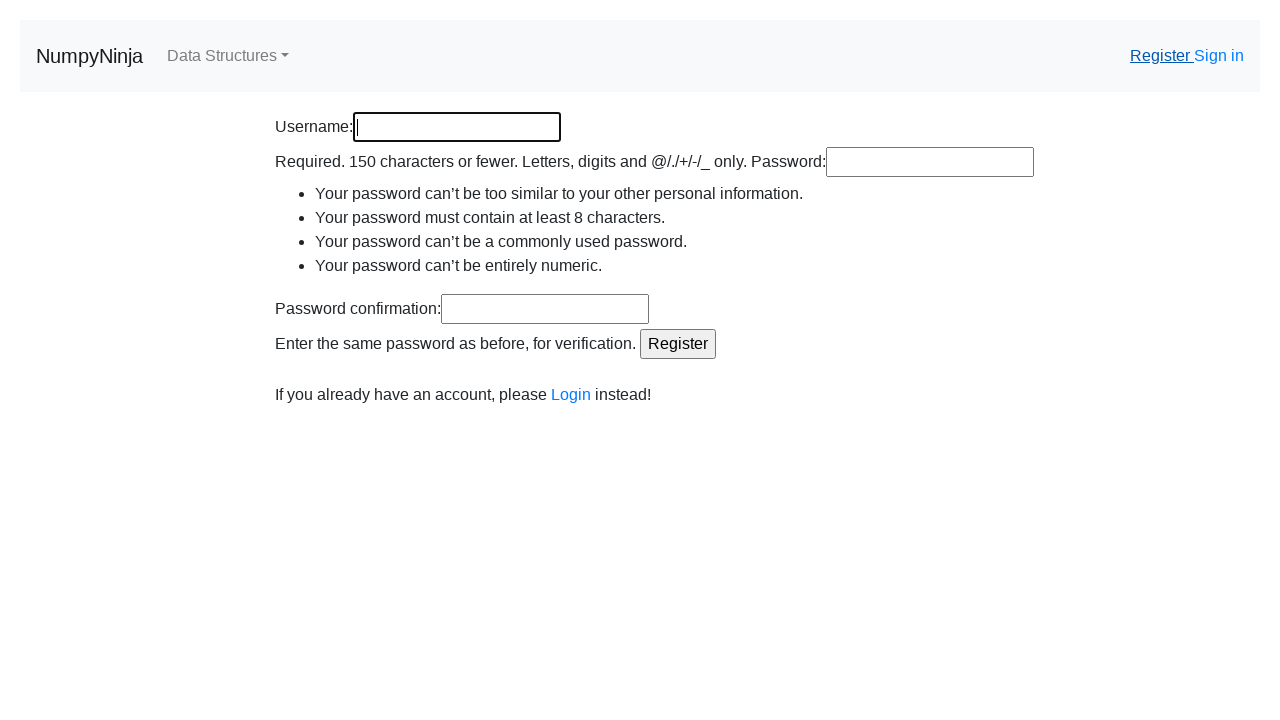

Register page loaded and html element is visible
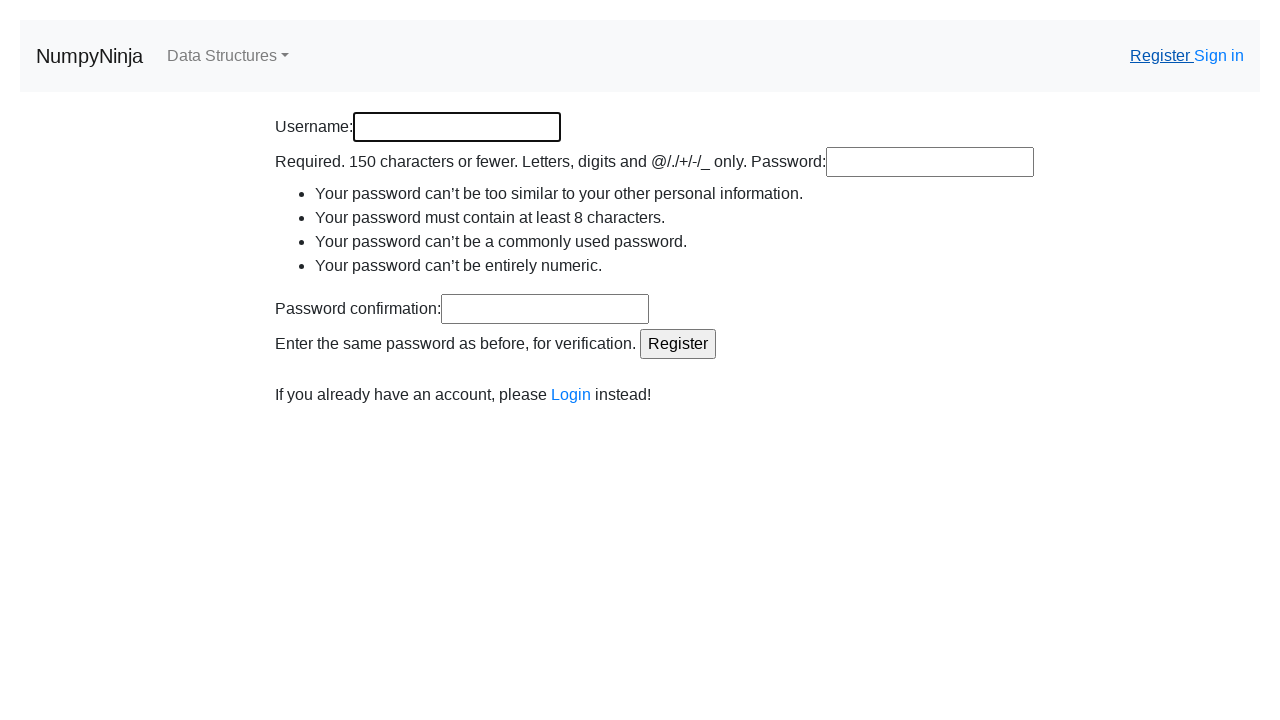

Verified Register page is displayed
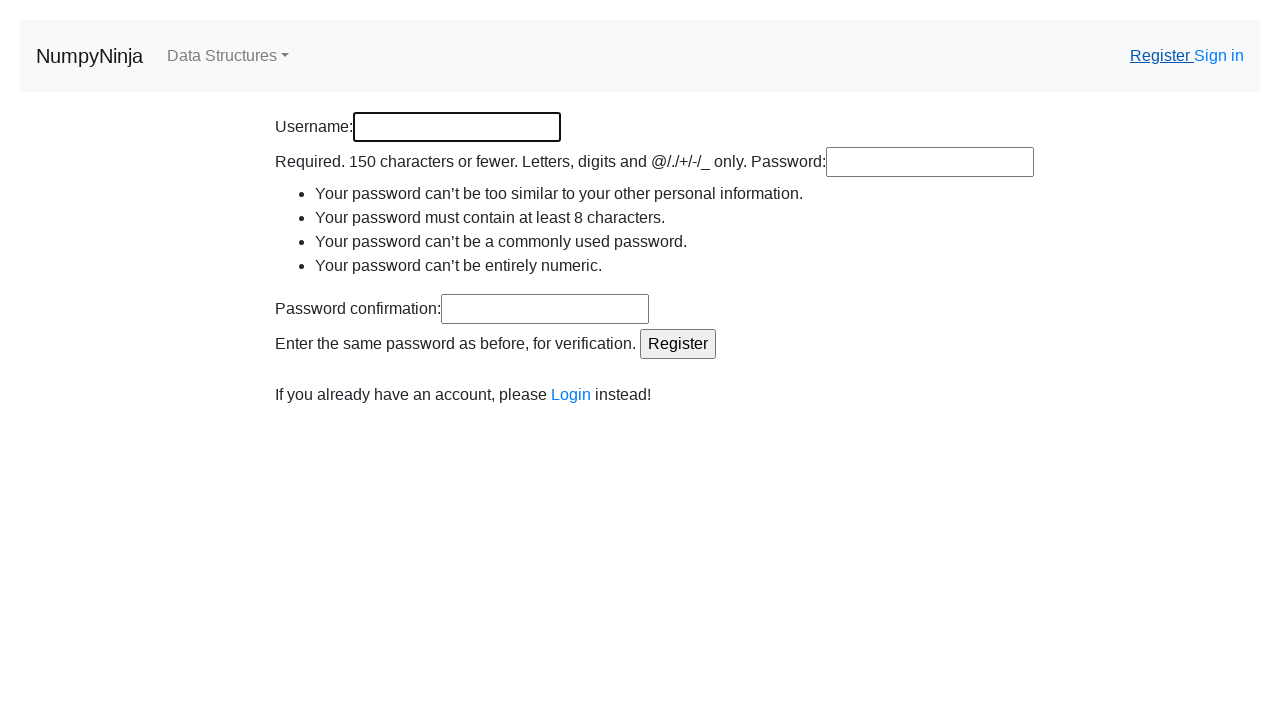

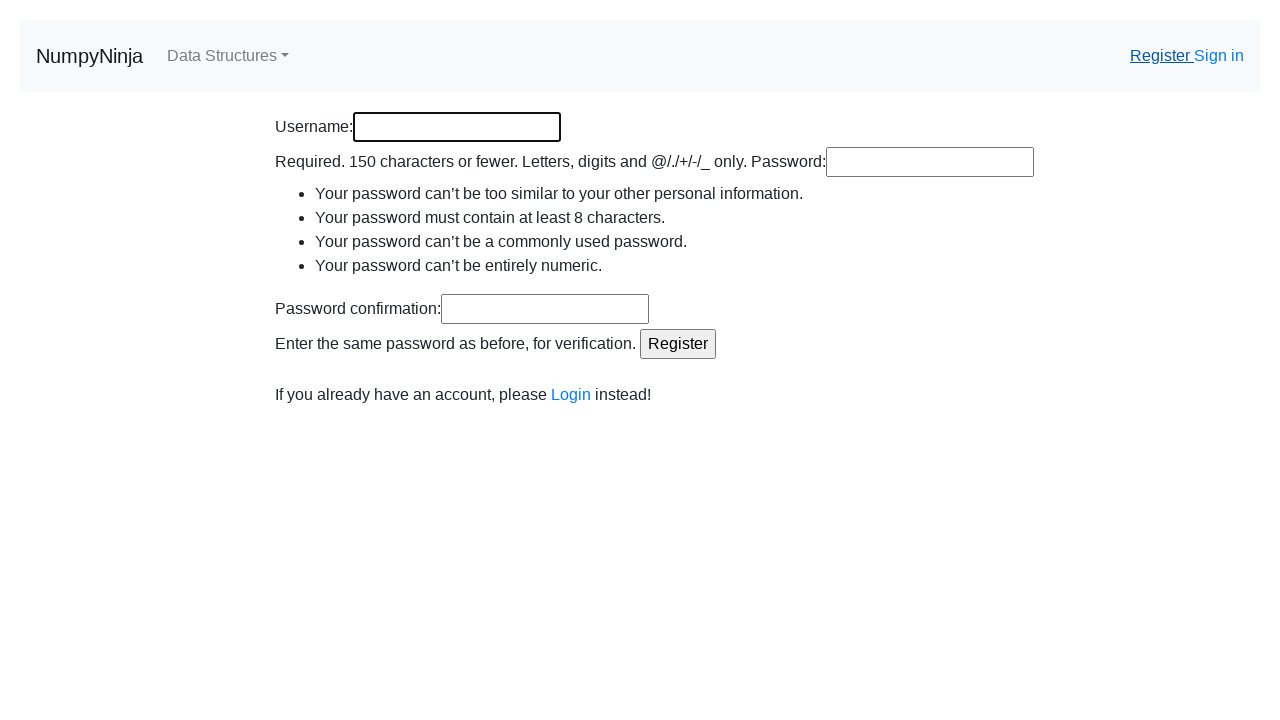